Tests a web form by entering text and submitting, then verifies the success message

Starting URL: https://www.selenium.dev/selenium/web/web-form.html

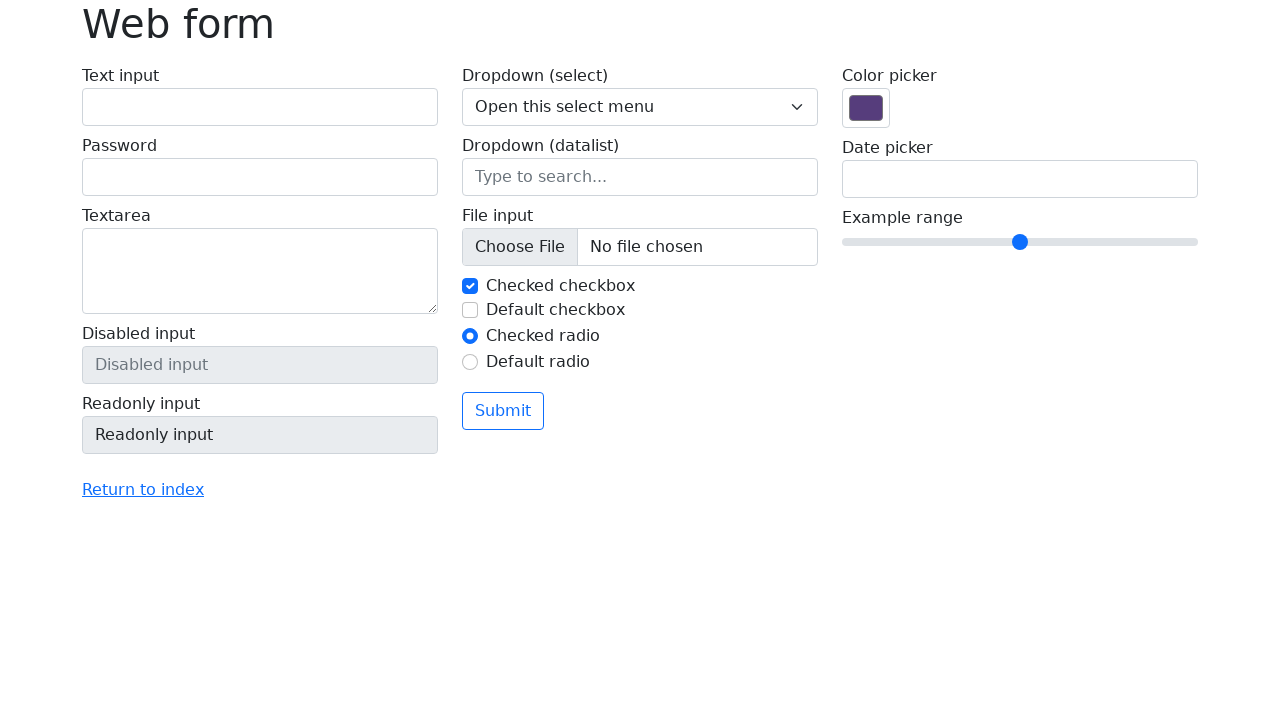

Filled text input field with 'Selenium' on input[name='my-text']
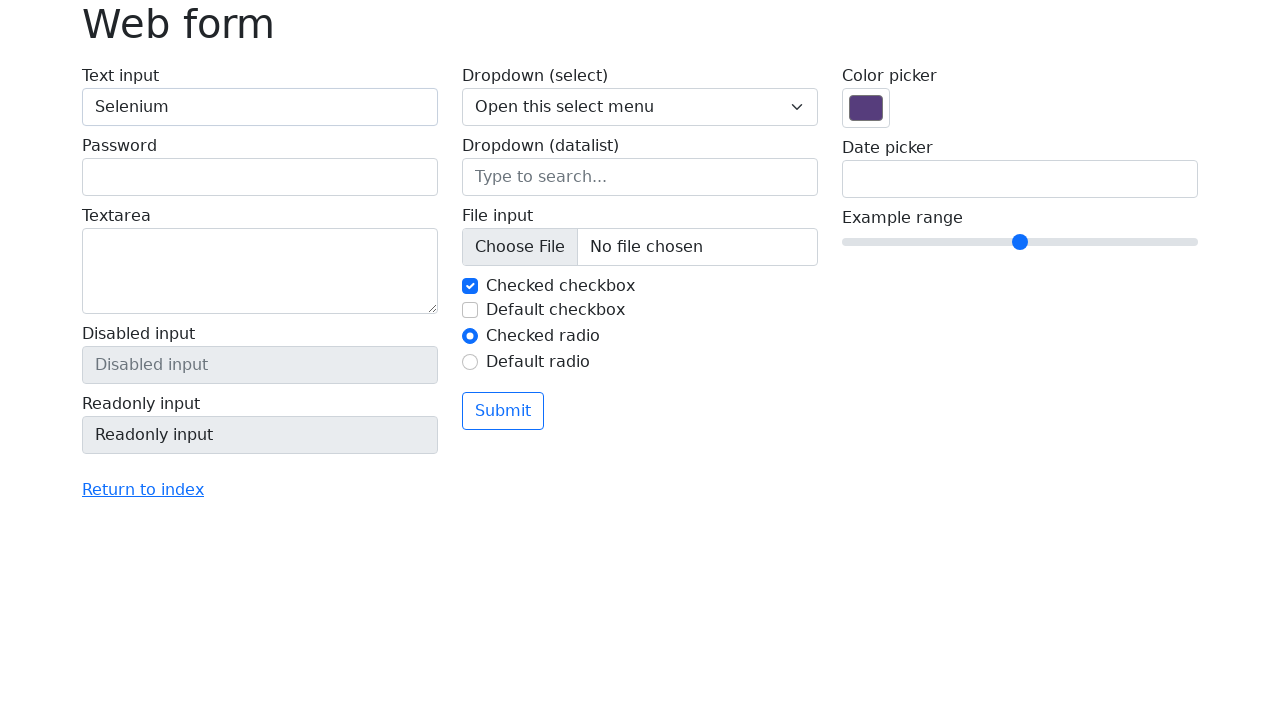

Clicked submit button to submit form at (503, 411) on button
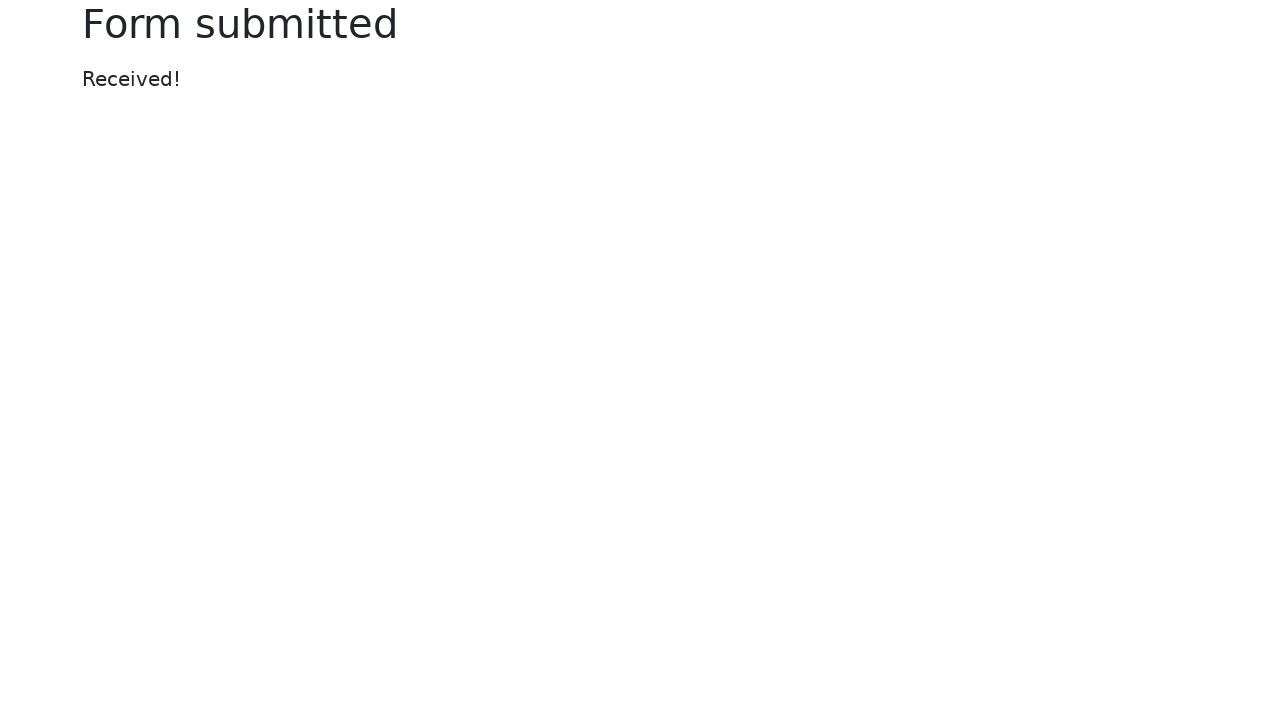

Success message appeared after form submission
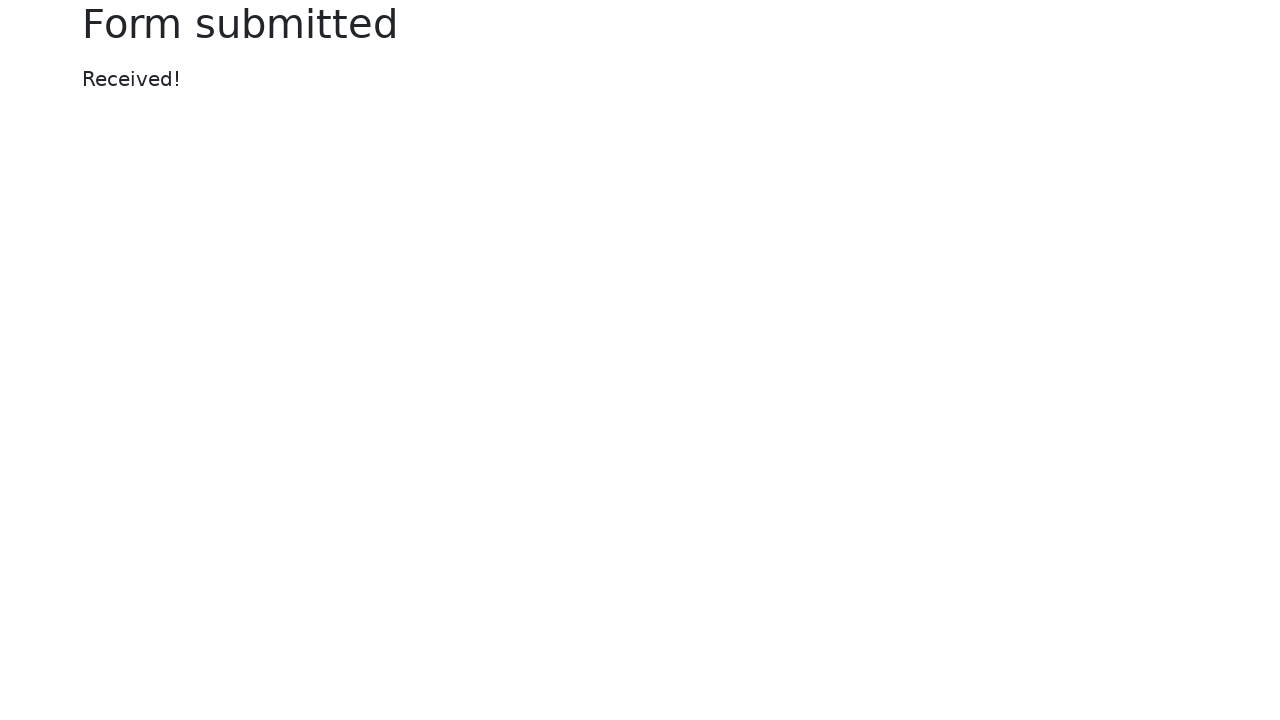

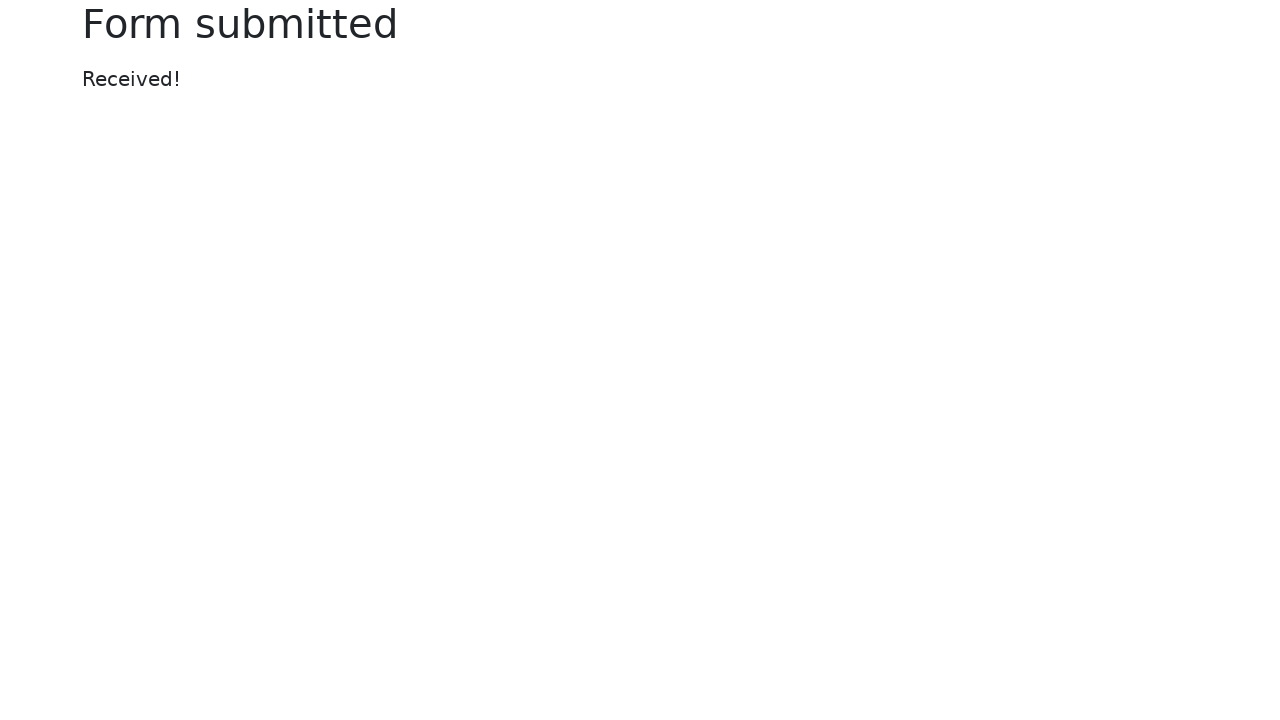